Tests handling a sale registration popup if it appears, then clicks on the sign-in link and verifies the login form is displayed

Starting URL: https://dehieu.vn/

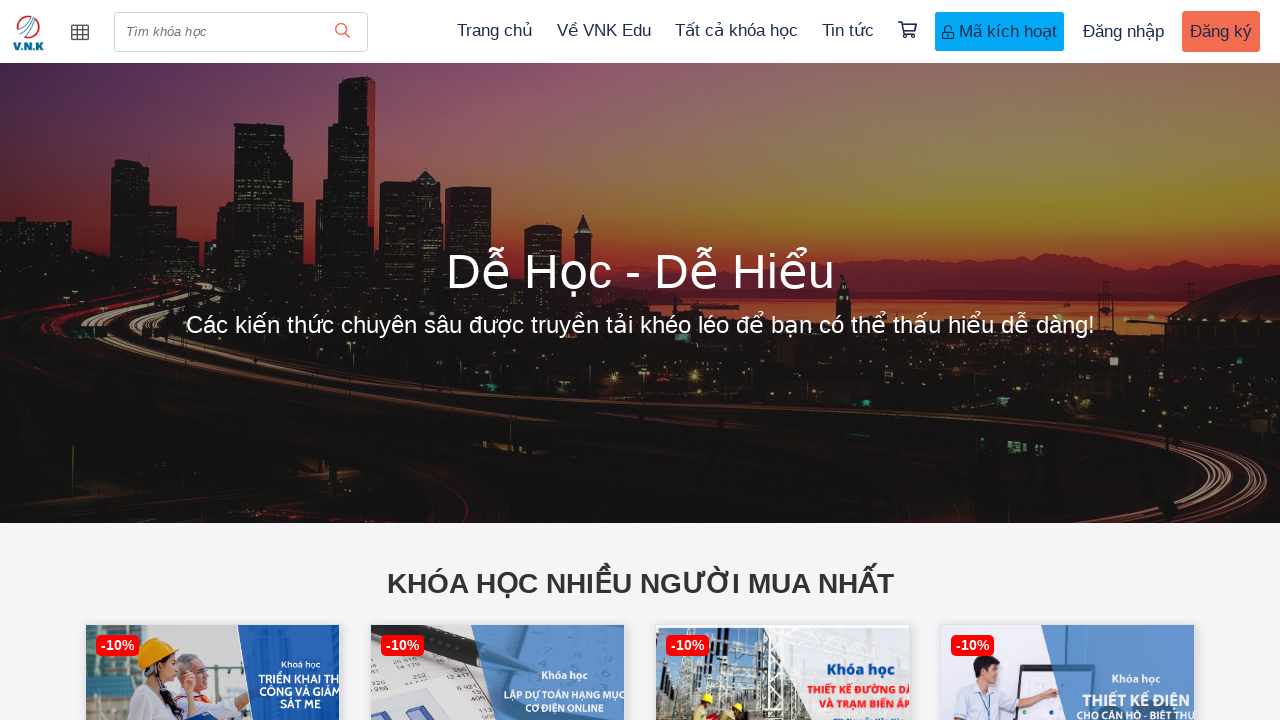

Located sale registration popup element
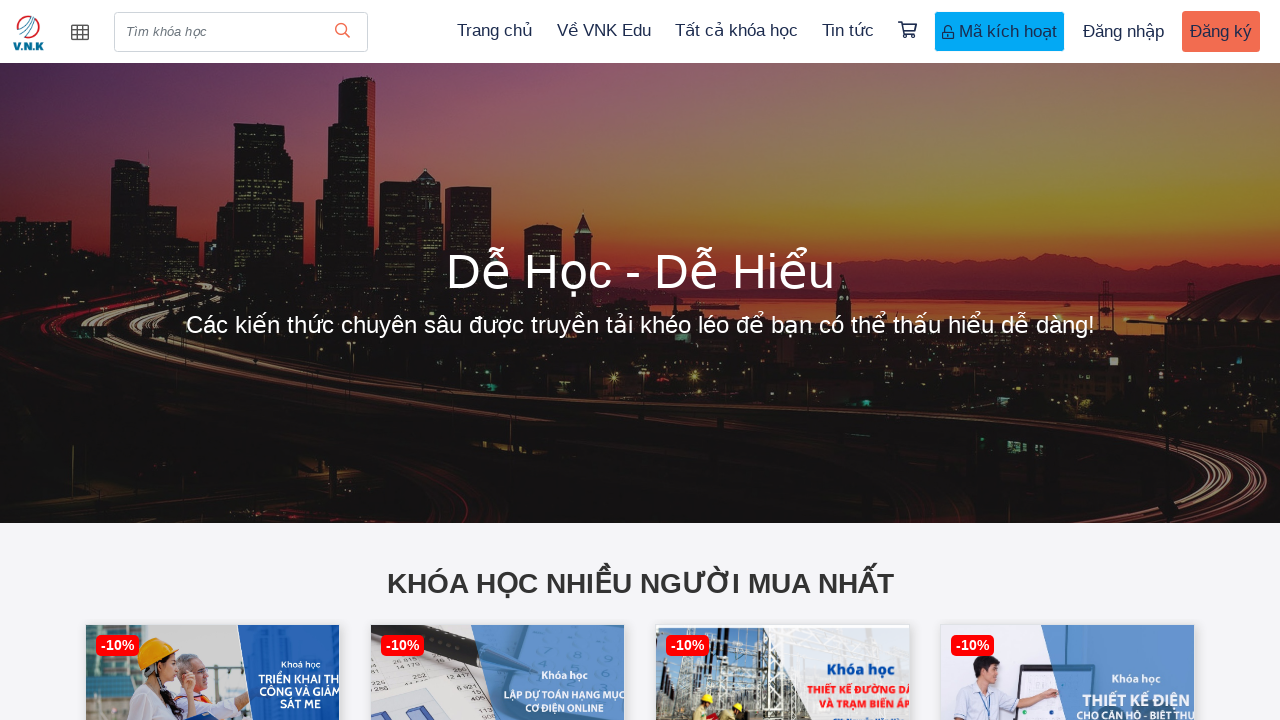

Sale registration popup is present on the page
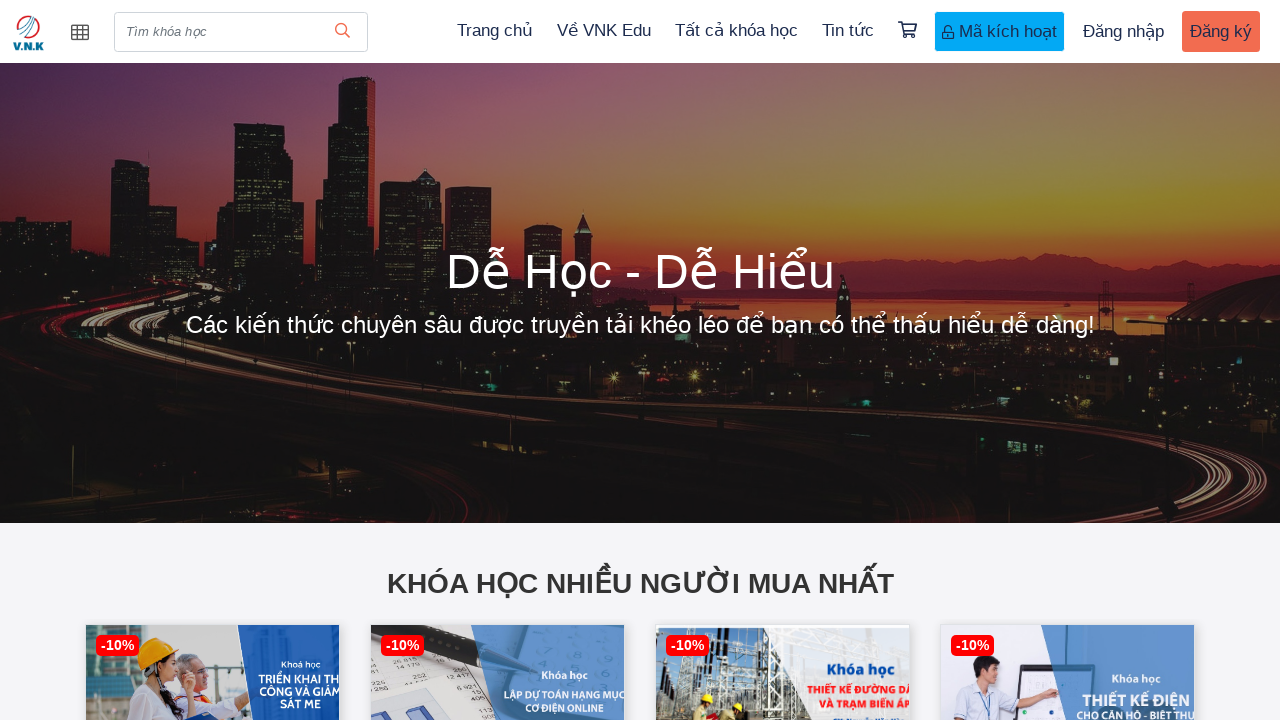

Clicked on sign-in link in site menu at (1124, 32) on a.signin-site-menu
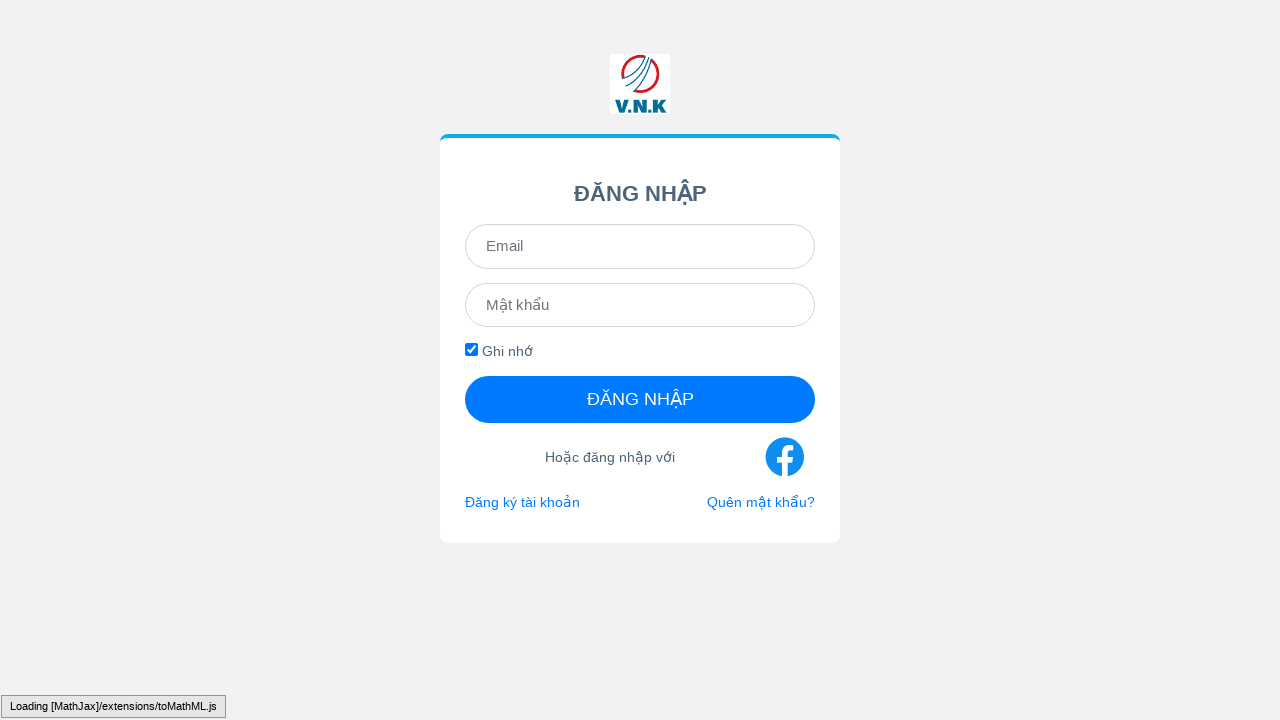

Login form is now visible on the page
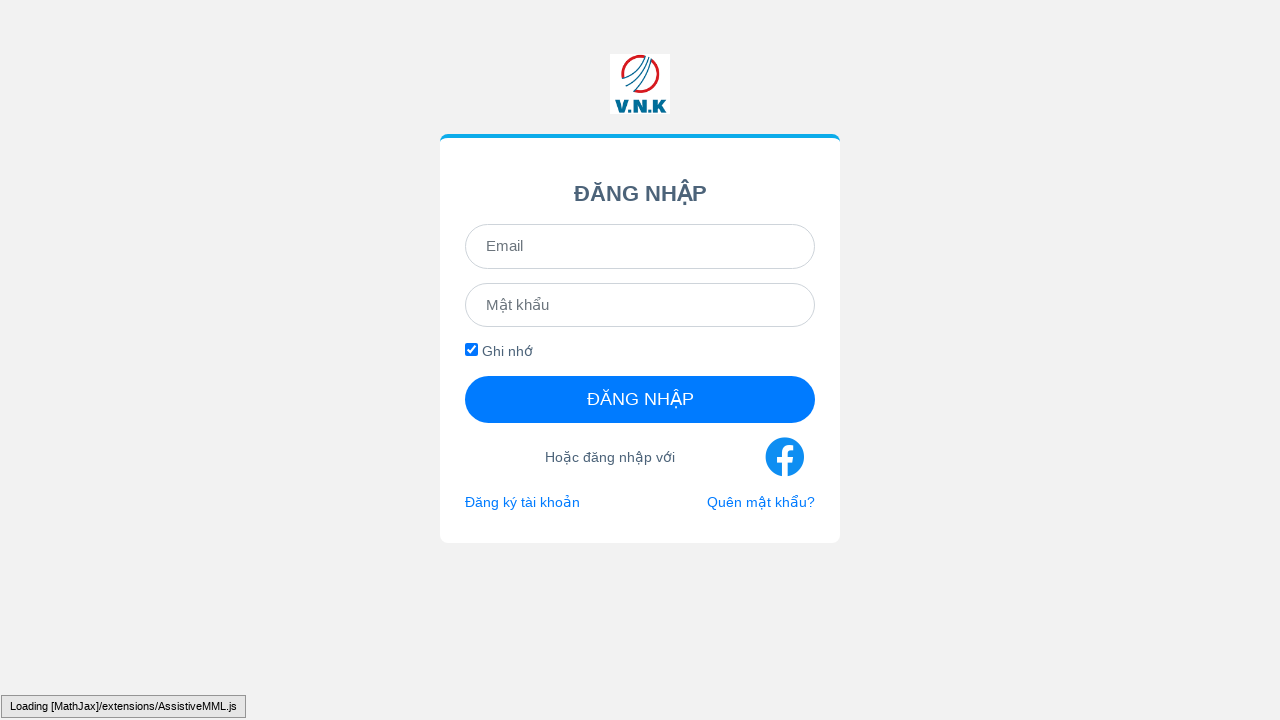

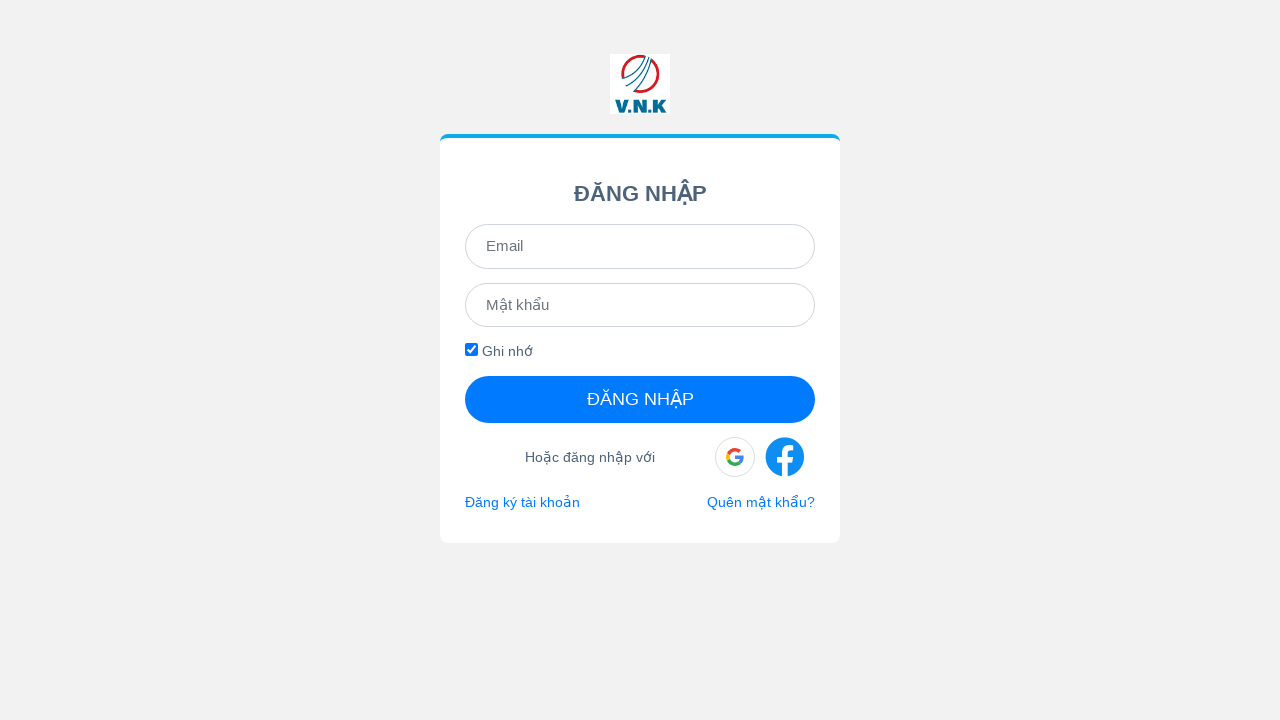